Tests that submitting the login form with empty credentials displays an error message

Starting URL: https://the-internet.herokuapp.com/

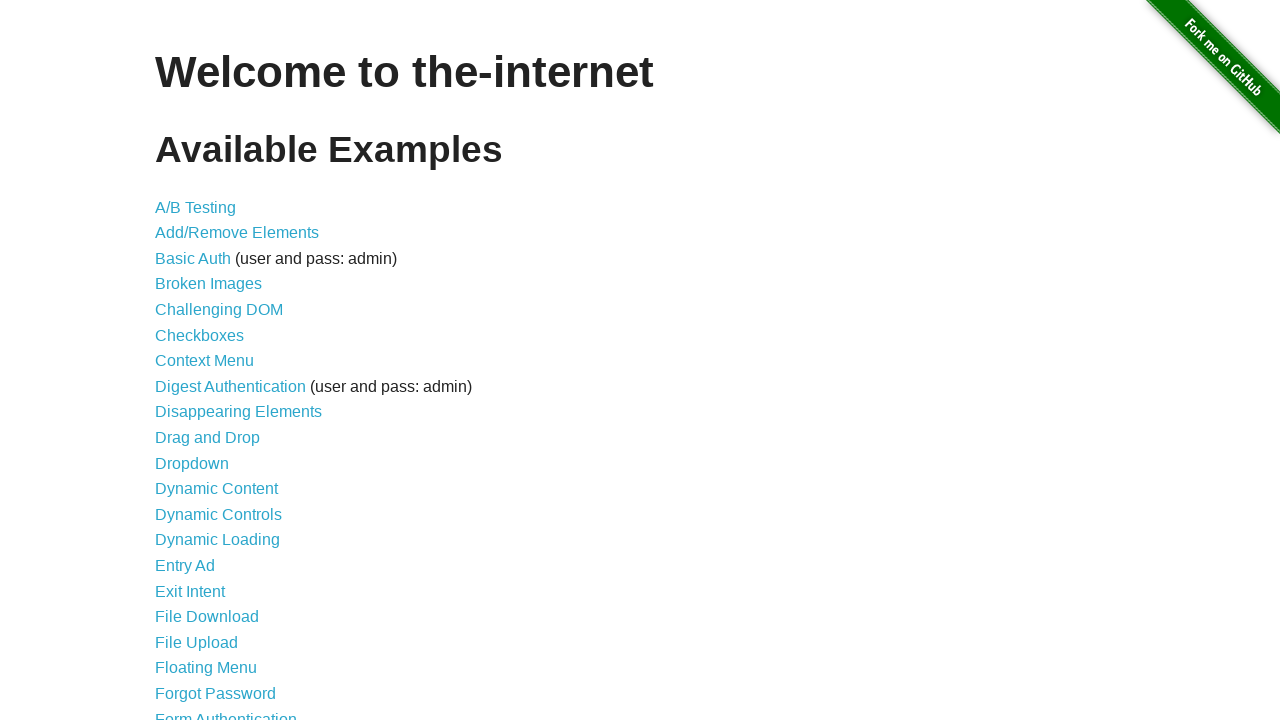

Clicked on Form Authentication link at (226, 712) on text=Form Authentication
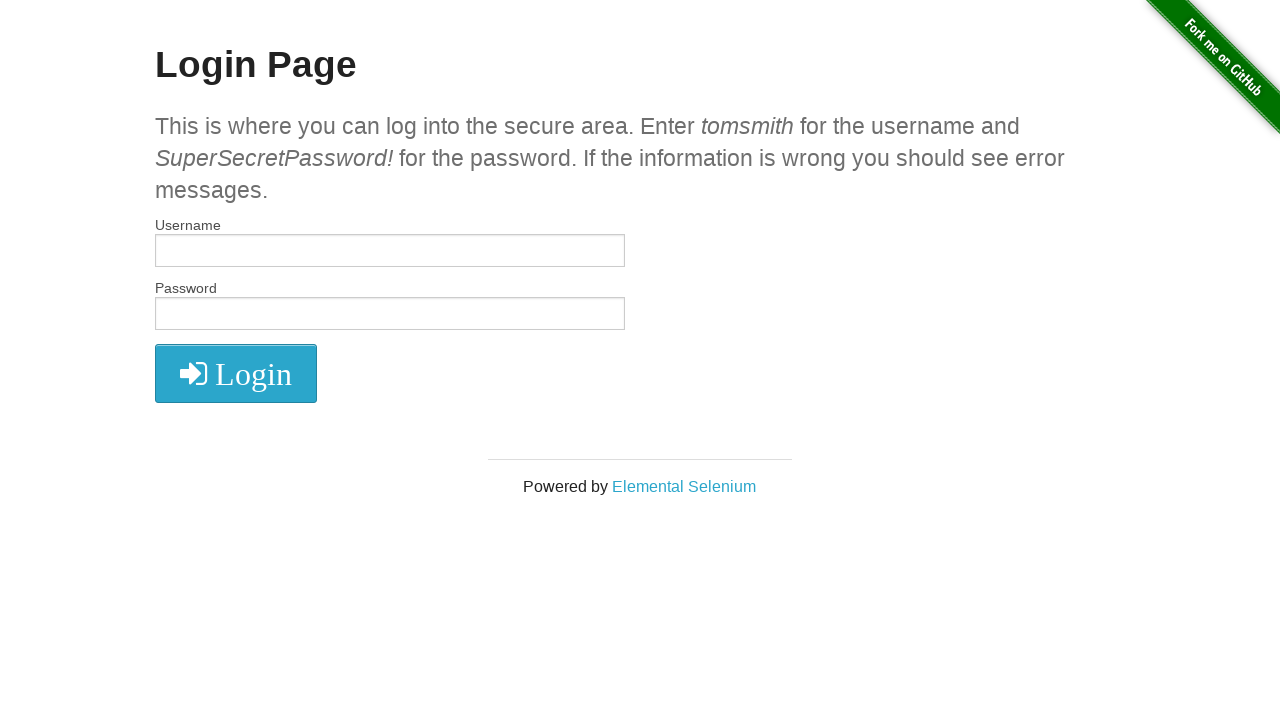

Clicked login button without entering credentials at (236, 373) on .radius
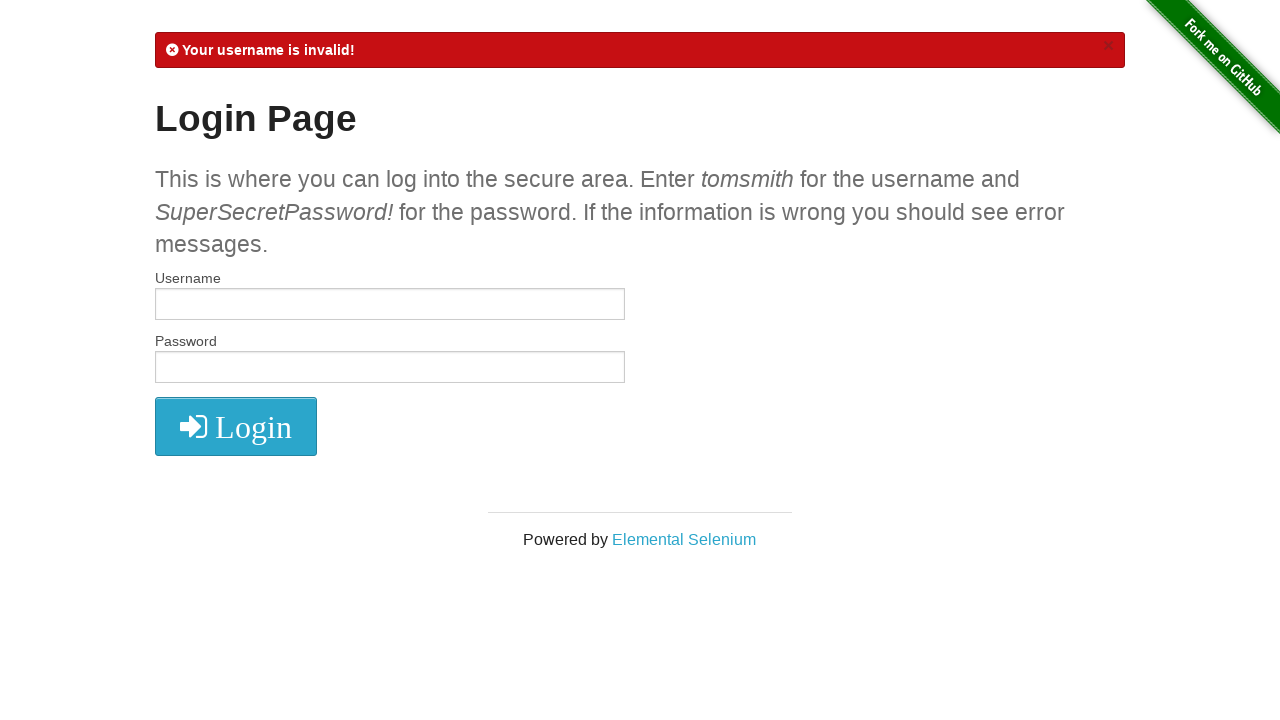

Error message displayed after submitting empty login form
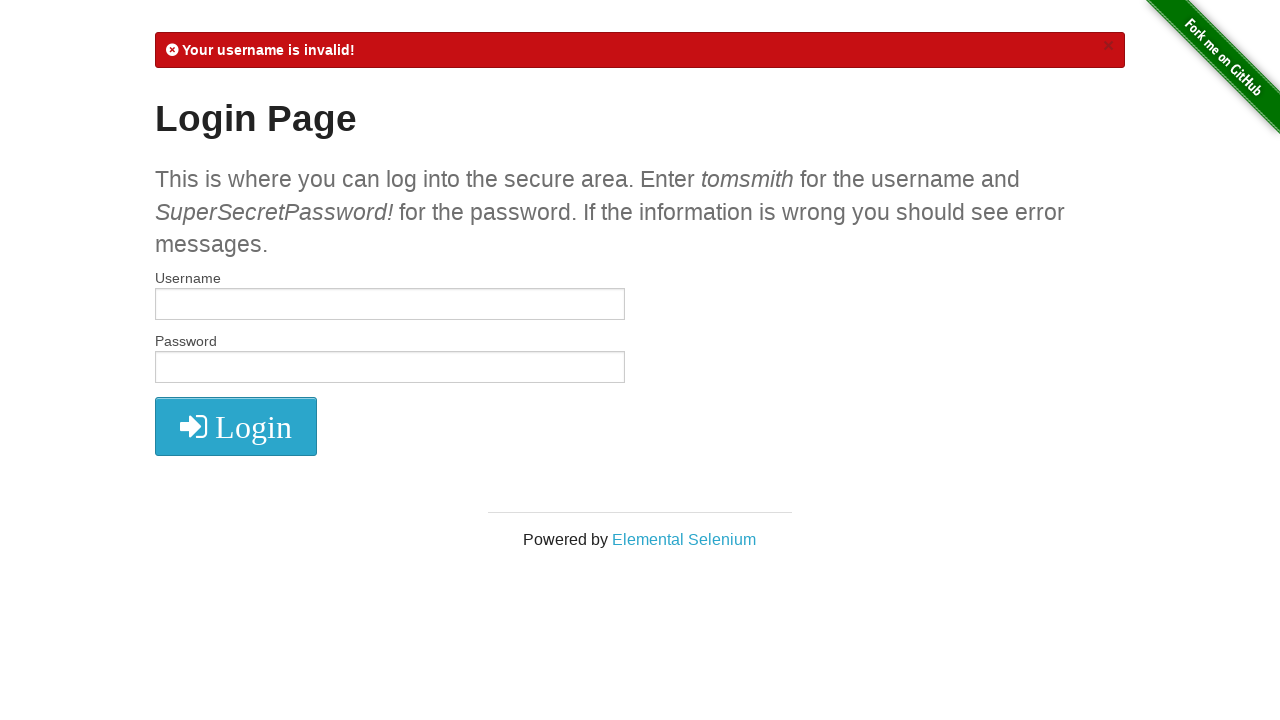

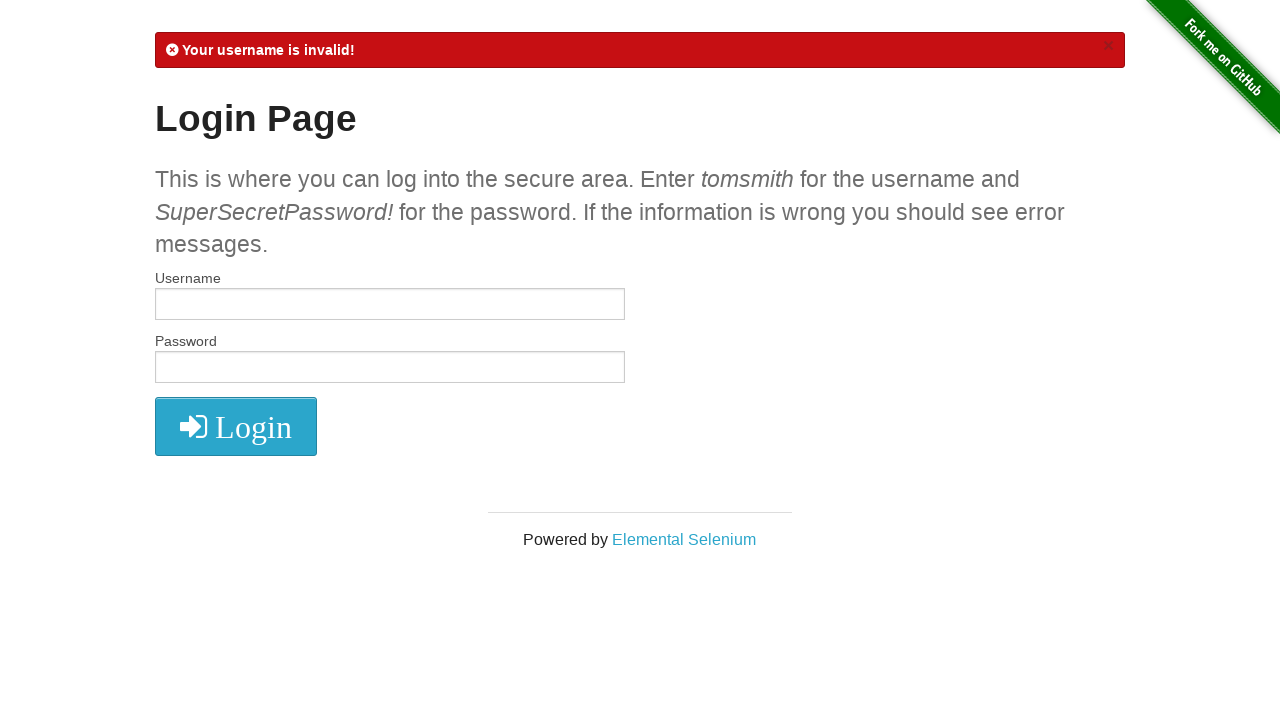